Tests a signup form by filling in full name and email fields, then submitting the form

Starting URL: https://practice.cydeo.com/sign_up

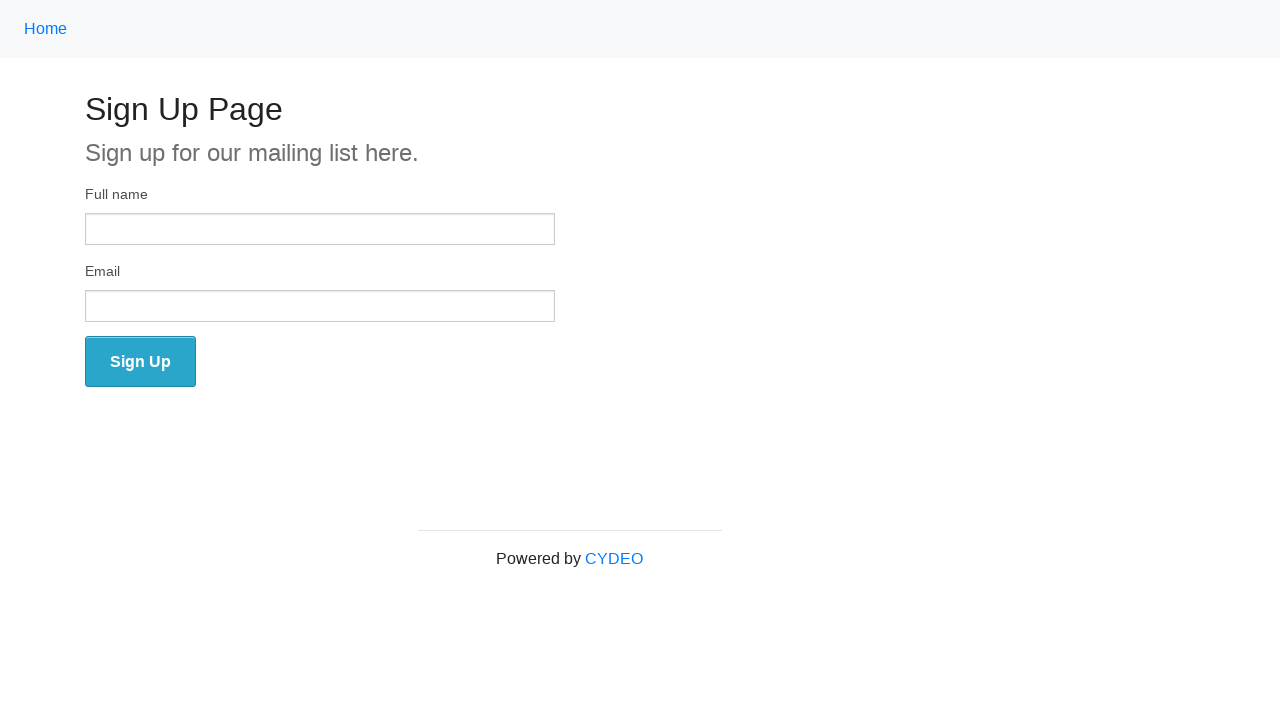

Filled full name field with 'John Doe' using tag name locator on input >> nth=0
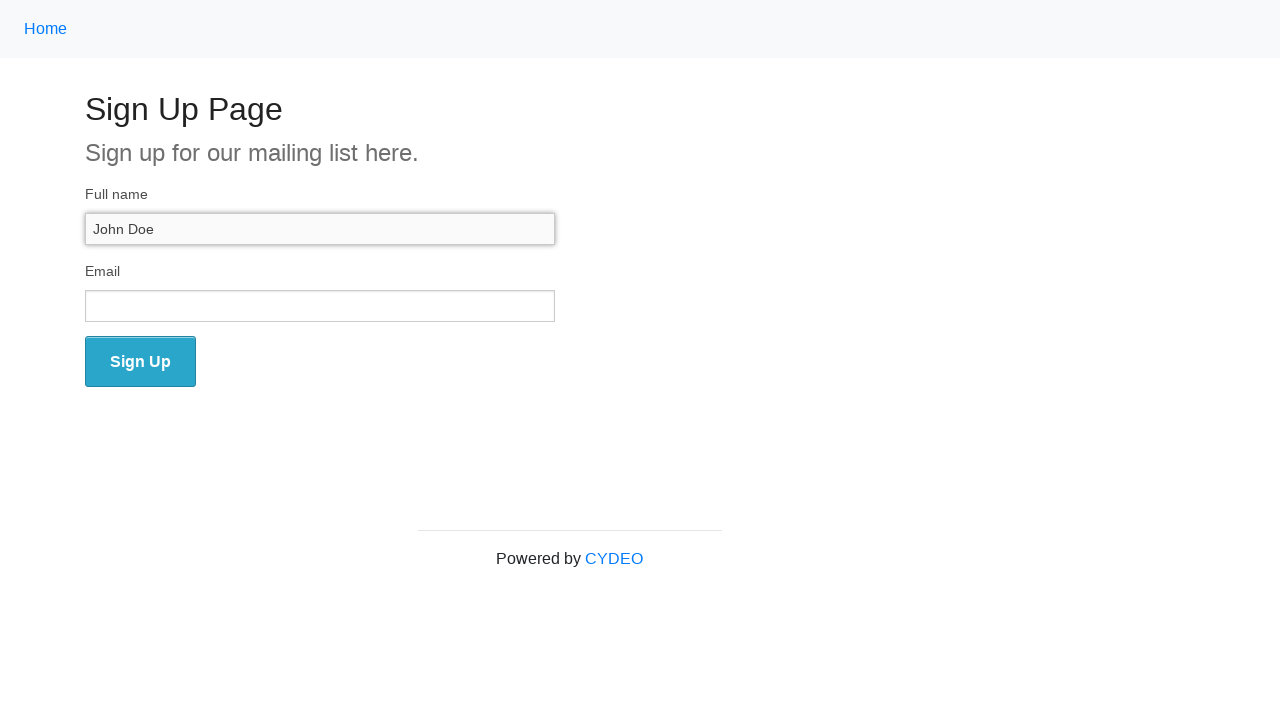

Filled email field with 'gogg@hotmail.com' on input[name='email']
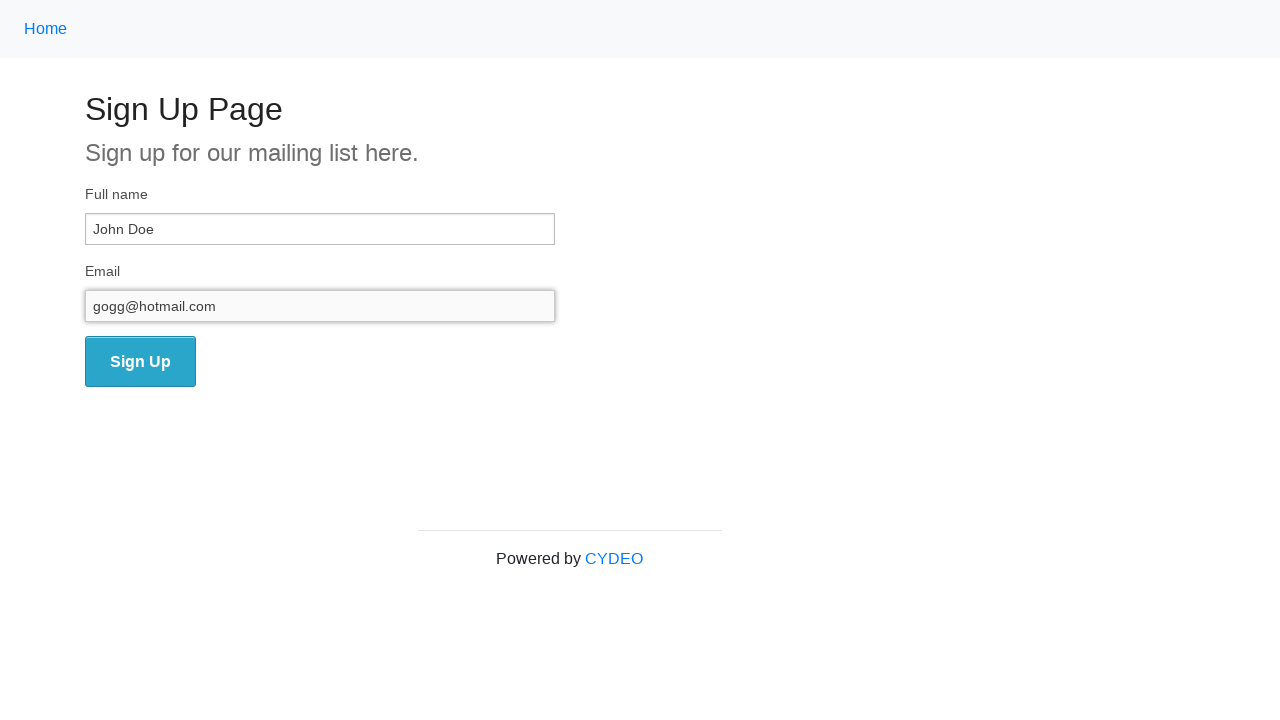

Clicked signup button to submit the form at (140, 362) on button
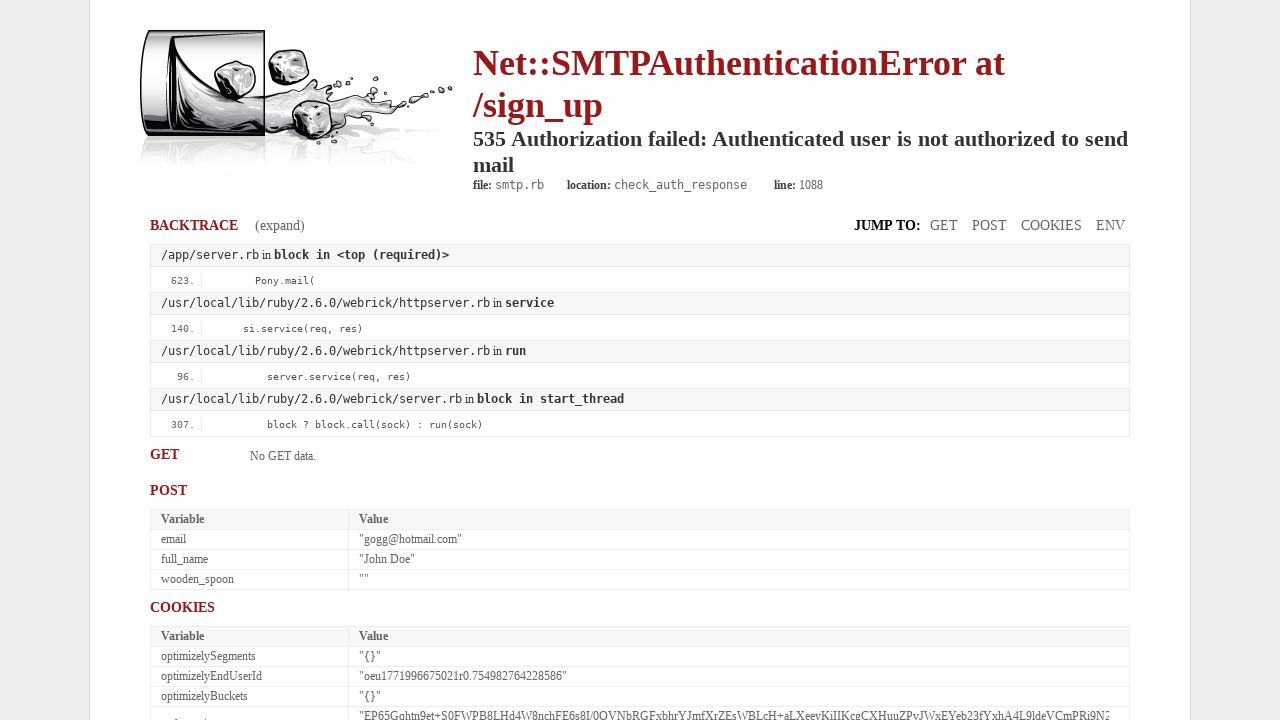

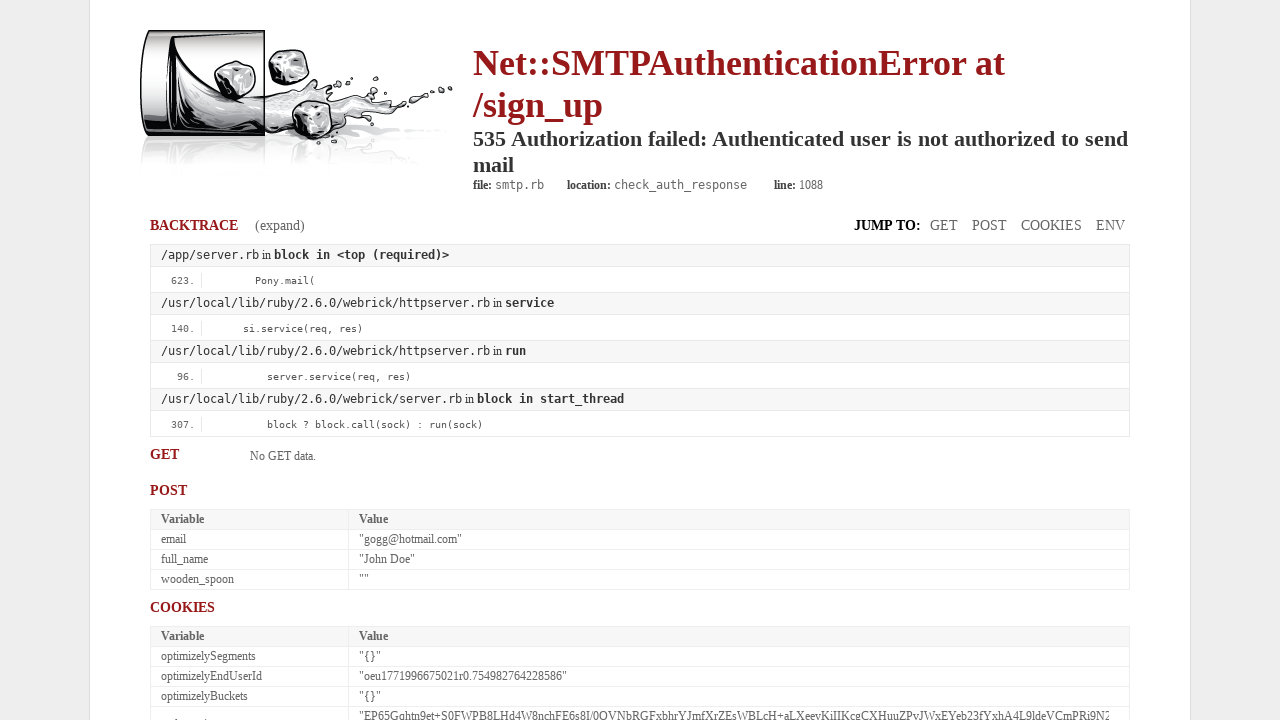